Tests filtering todos by clicking Active, Completed, and All links, and using browser back button

Starting URL: https://demo.playwright.dev/todomvc

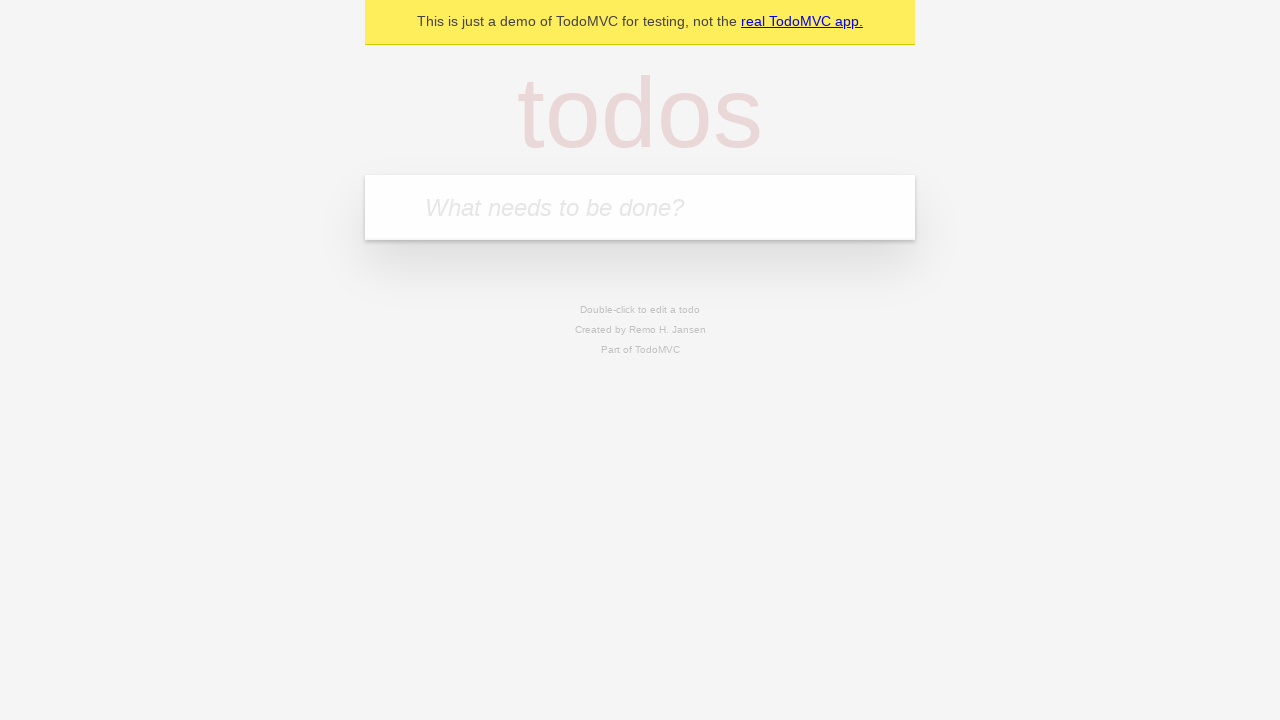

Filled new todo input with 'buy some cheese' on internal:attr=[placeholder="What needs to be done?"i]
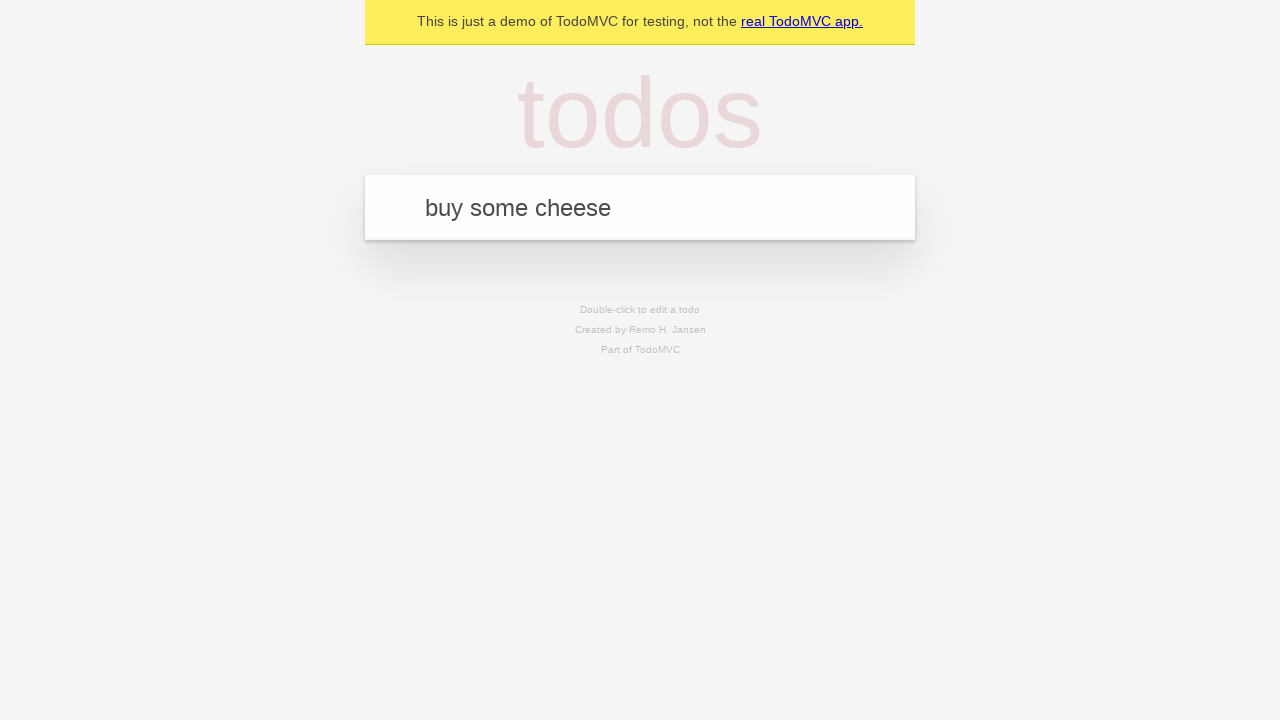

Pressed Enter to create first todo on internal:attr=[placeholder="What needs to be done?"i]
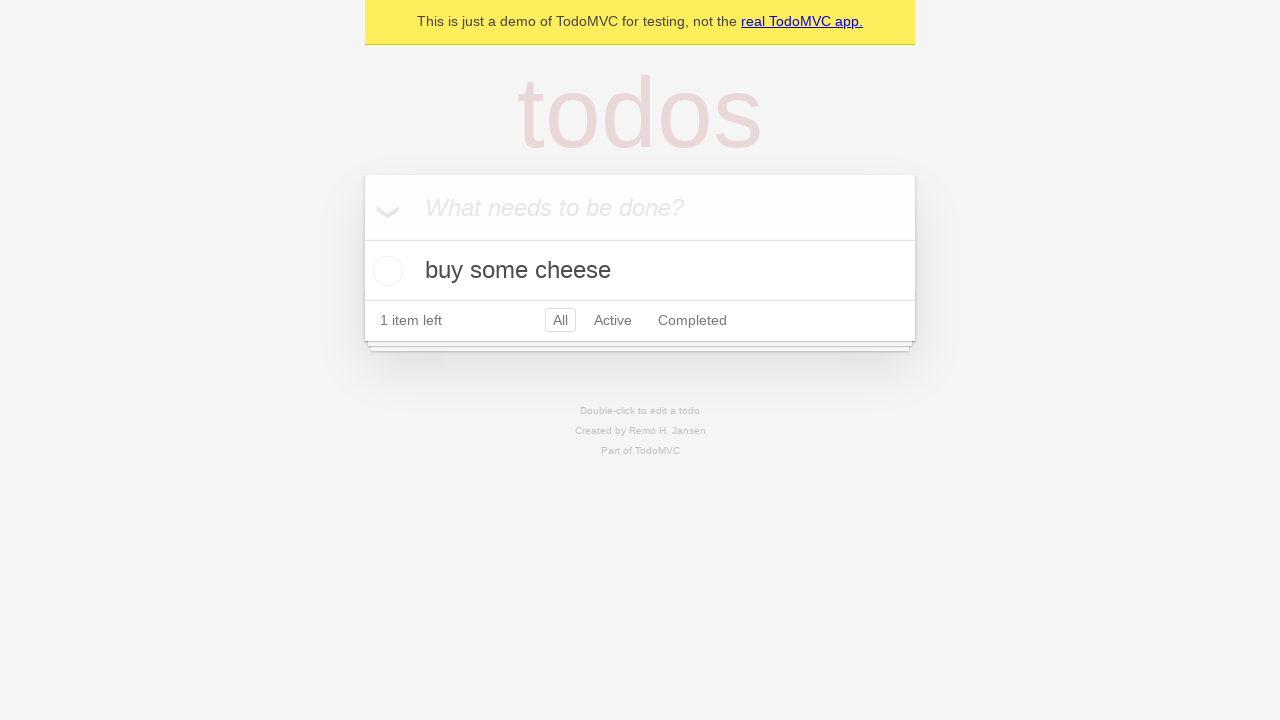

Filled new todo input with 'feed the cat' on internal:attr=[placeholder="What needs to be done?"i]
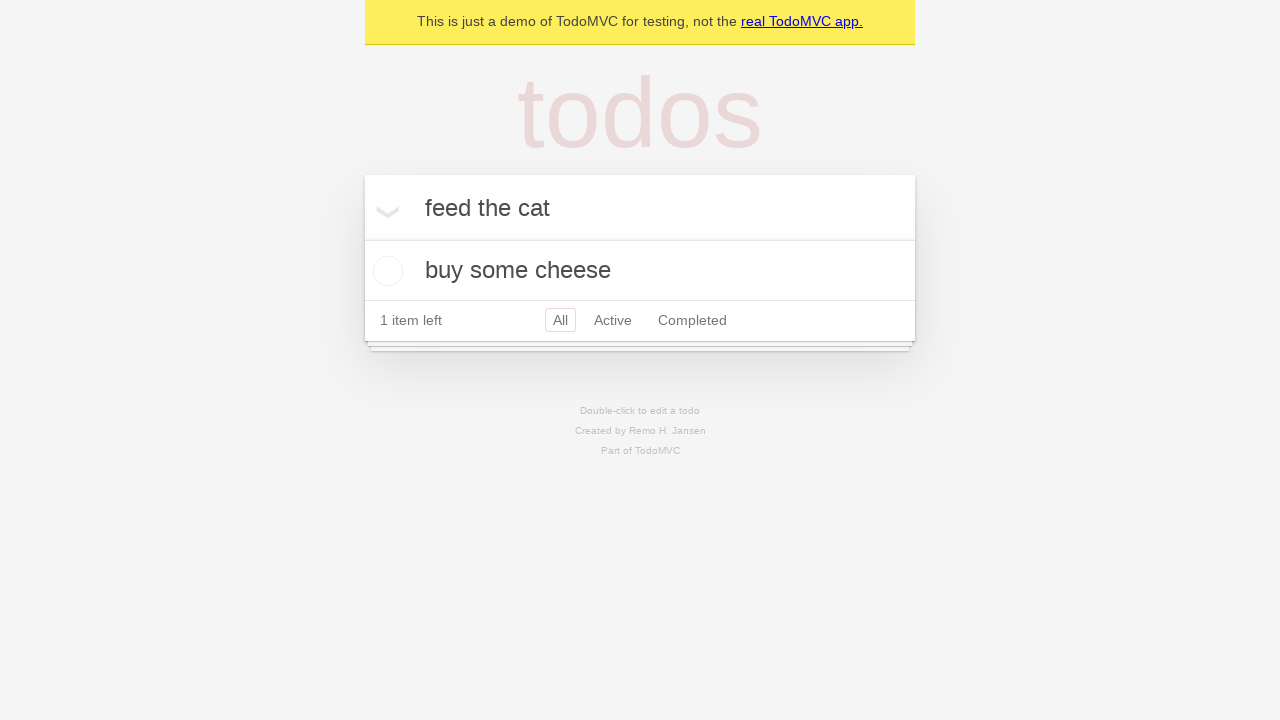

Pressed Enter to create second todo on internal:attr=[placeholder="What needs to be done?"i]
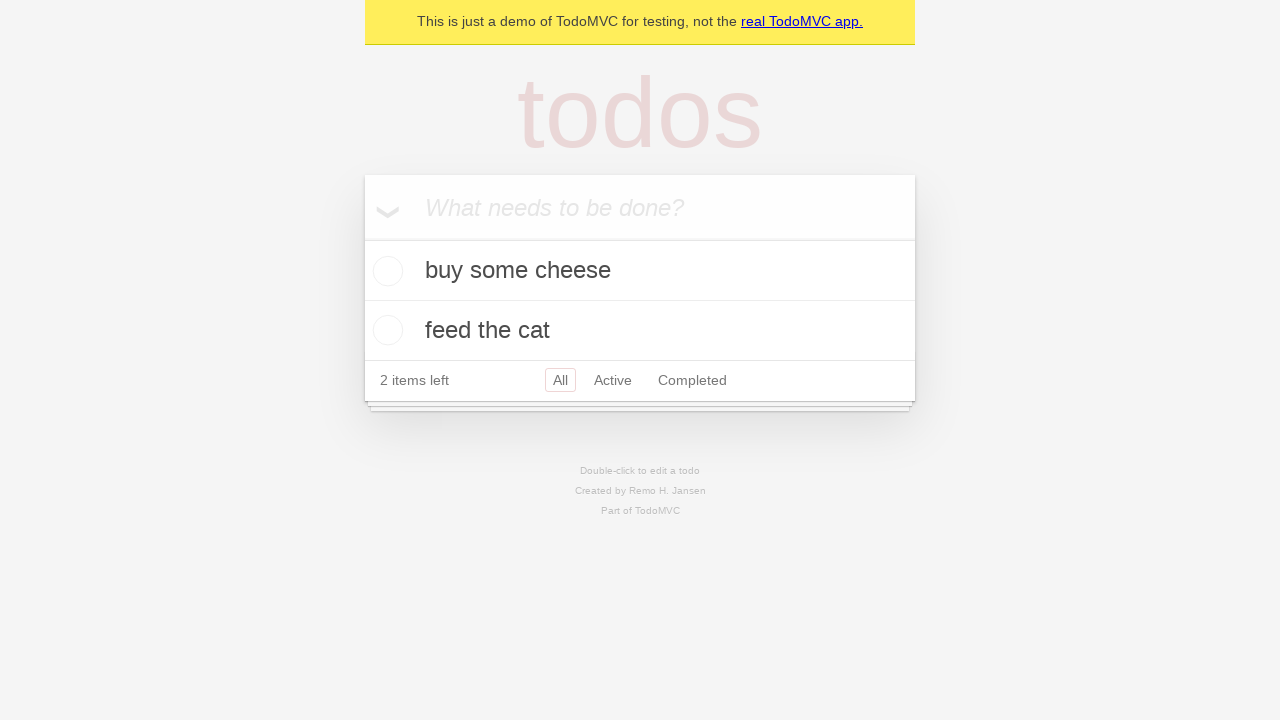

Filled new todo input with 'book a doctors appointment' on internal:attr=[placeholder="What needs to be done?"i]
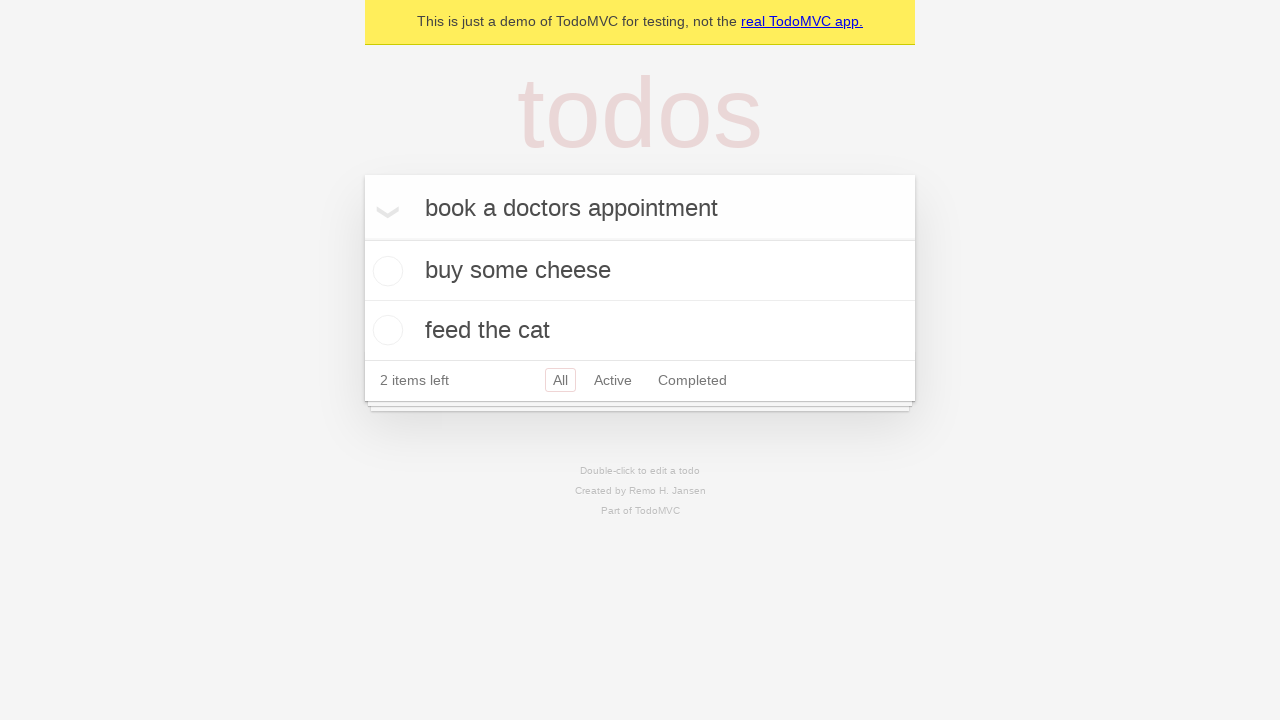

Pressed Enter to create third todo on internal:attr=[placeholder="What needs to be done?"i]
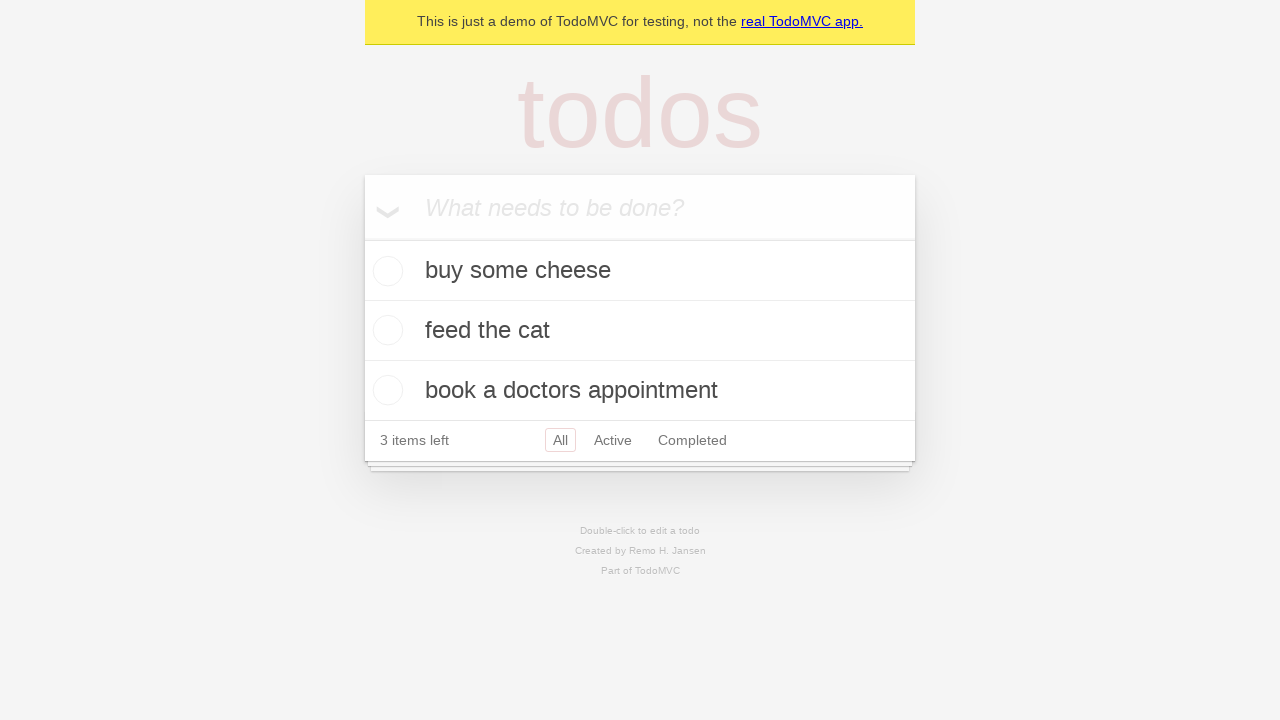

Waited for todo items to be visible
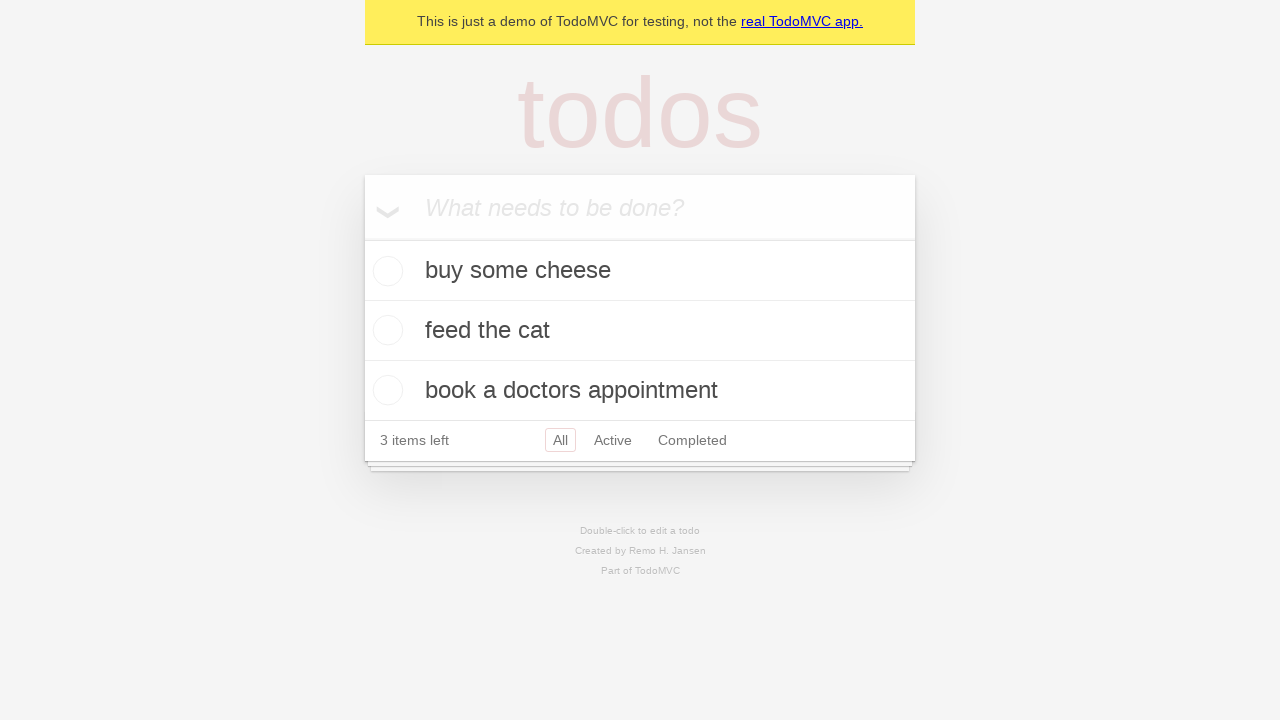

Clicked Active filter link at (613, 440) on internal:role=link[name="Active"i]
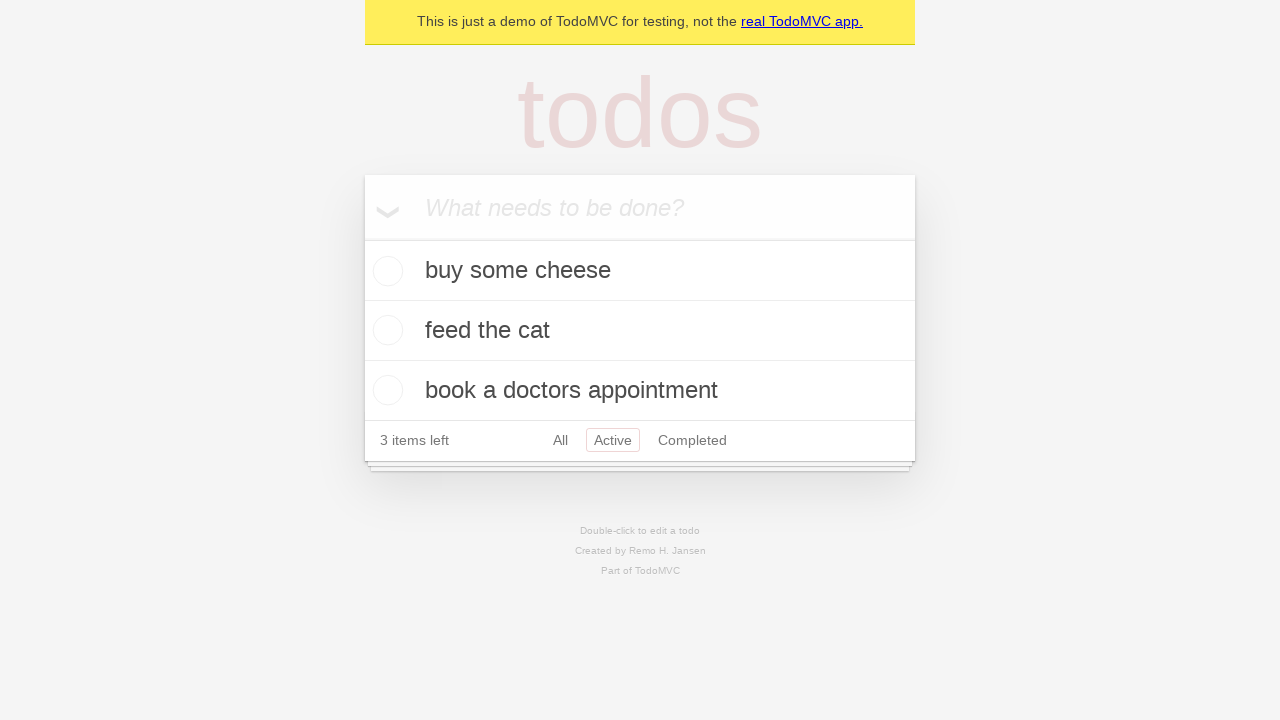

Clicked Completed filter link at (692, 440) on internal:role=link[name="Completed"i]
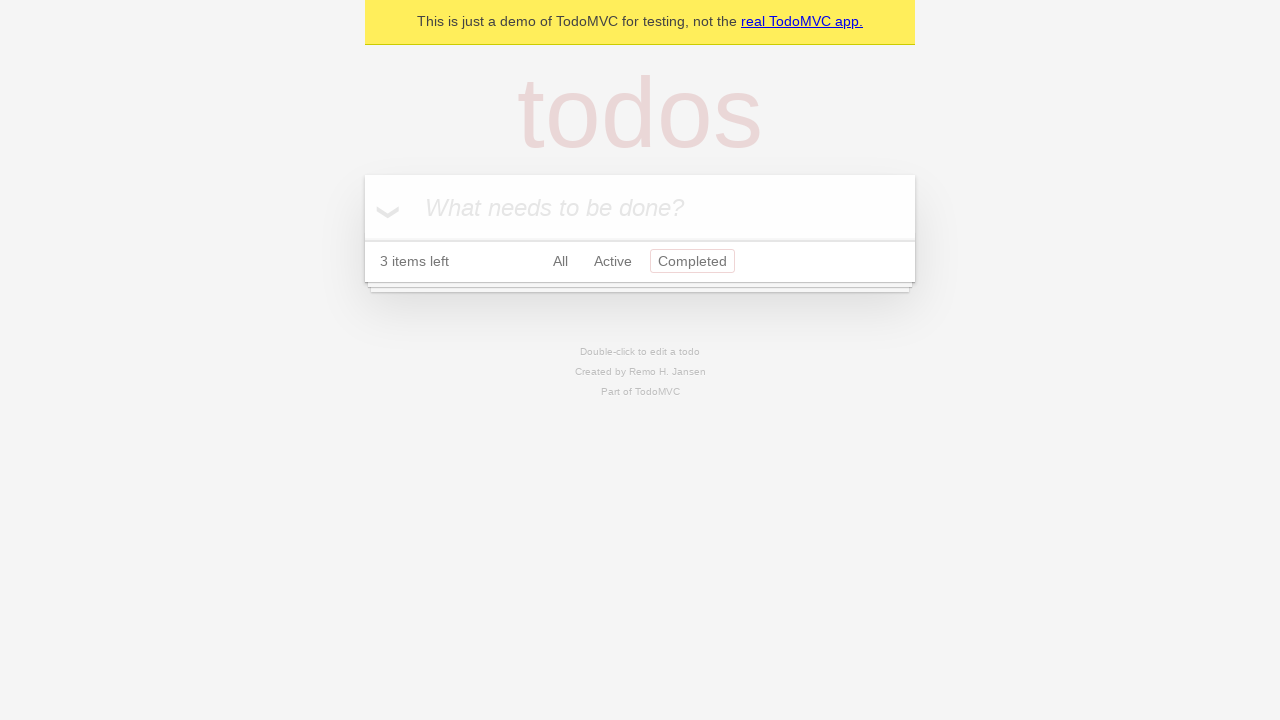

Clicked All filter link at (560, 261) on internal:role=link[name="All"i]
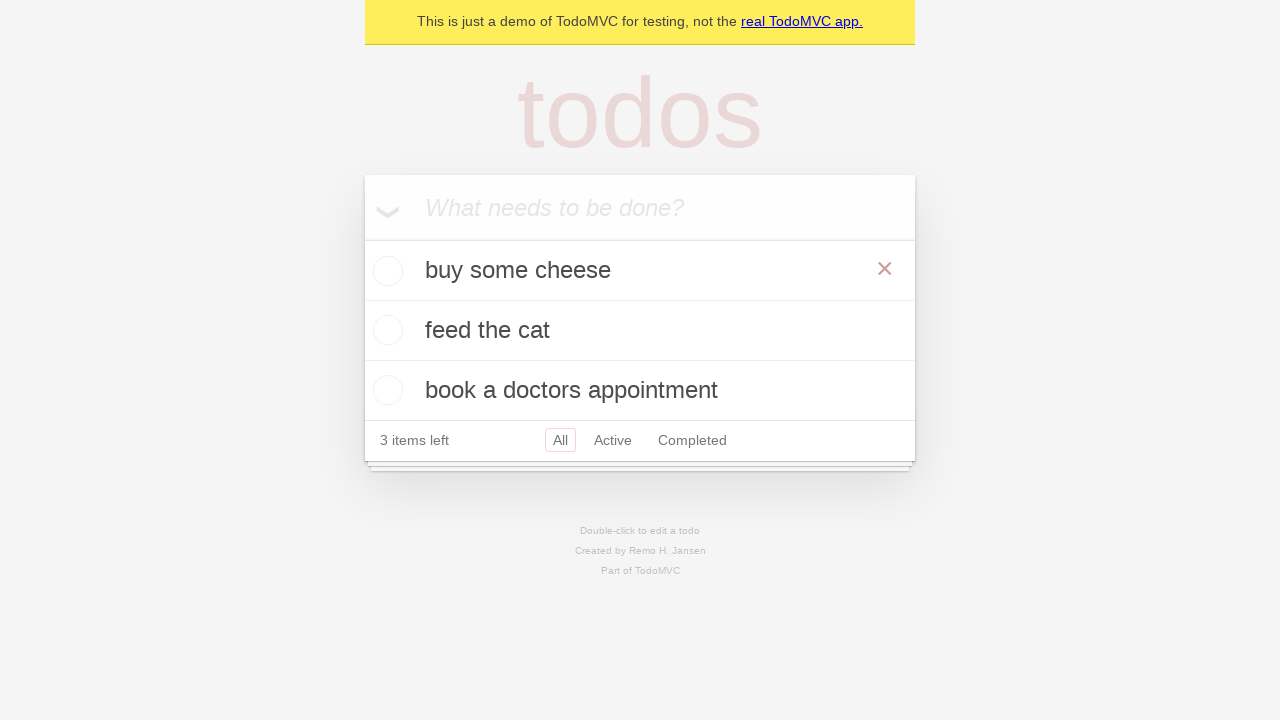

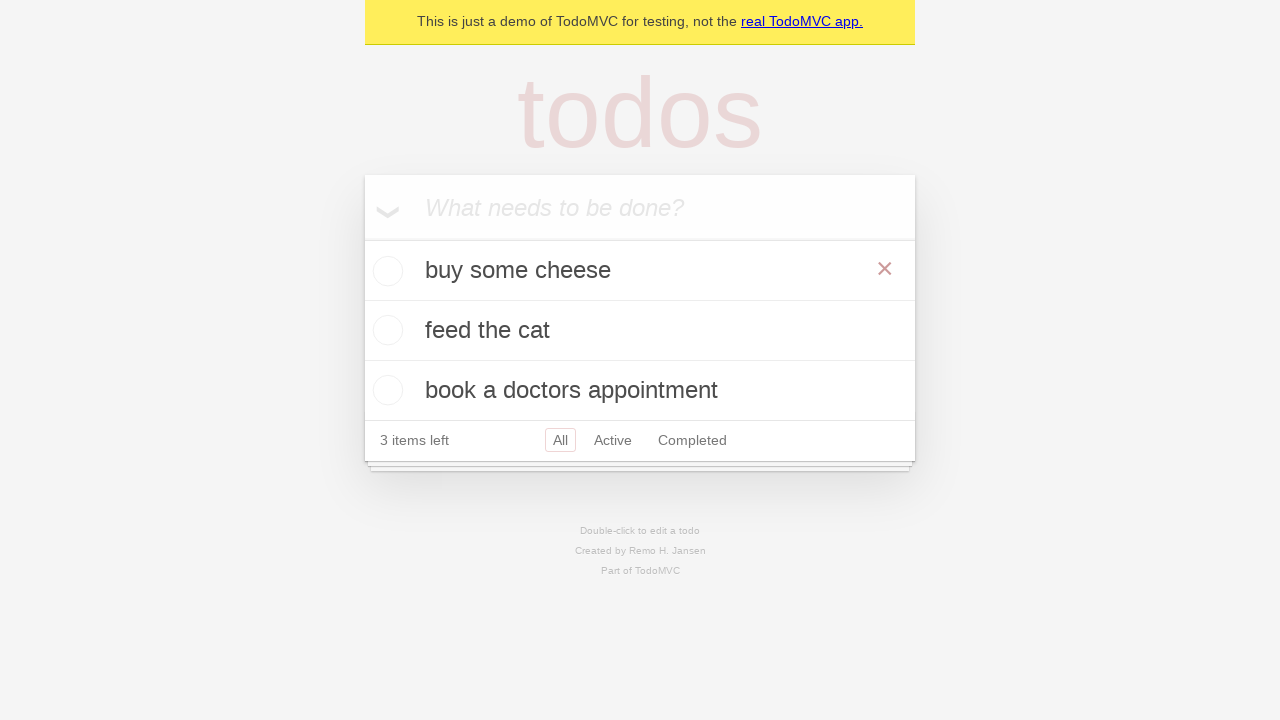